Tests an e-commerce flow on GreenKart by adding vegetables to cart, proceeding to checkout, and placing an order with country selection and terms acceptance

Starting URL: https://rahulshettyacademy.com/seleniumPractise/#/

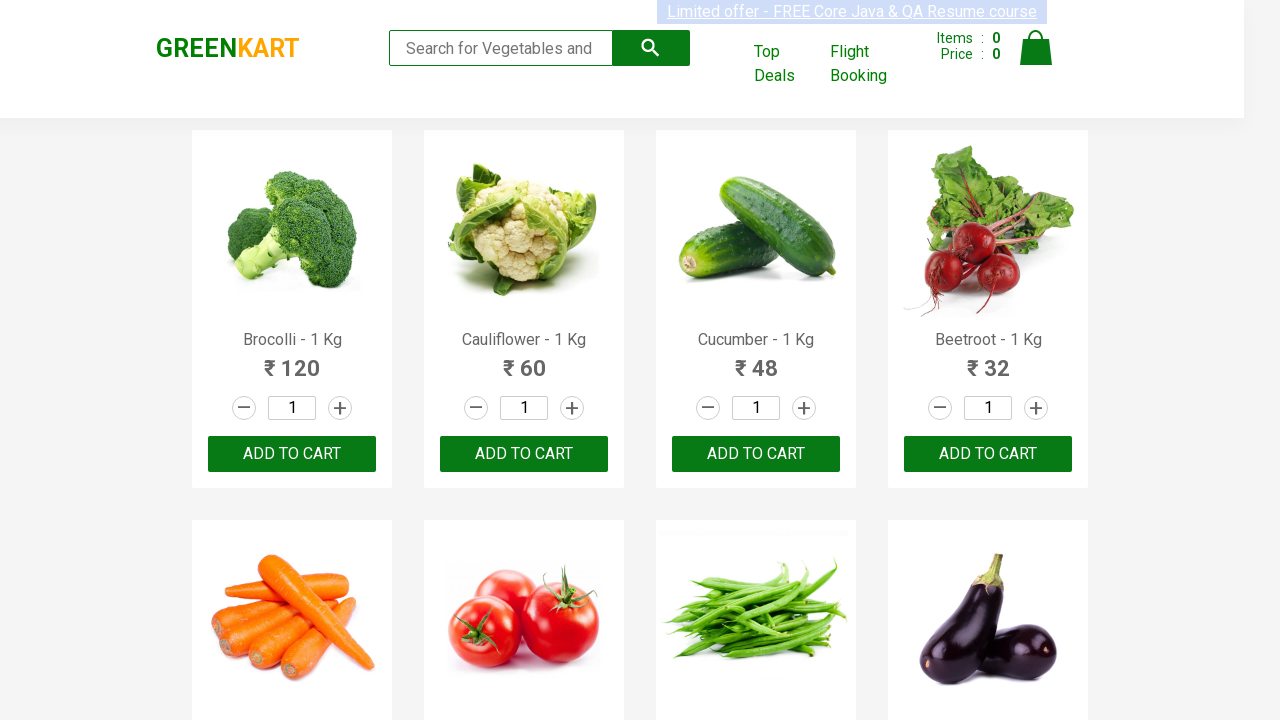

Double-clicked increment button for Cucumber to increase quantity at (804, 408) on xpath=//div[@class='product'] >> internal:has-text="Cucumber - 1 Kg"i >> .increm
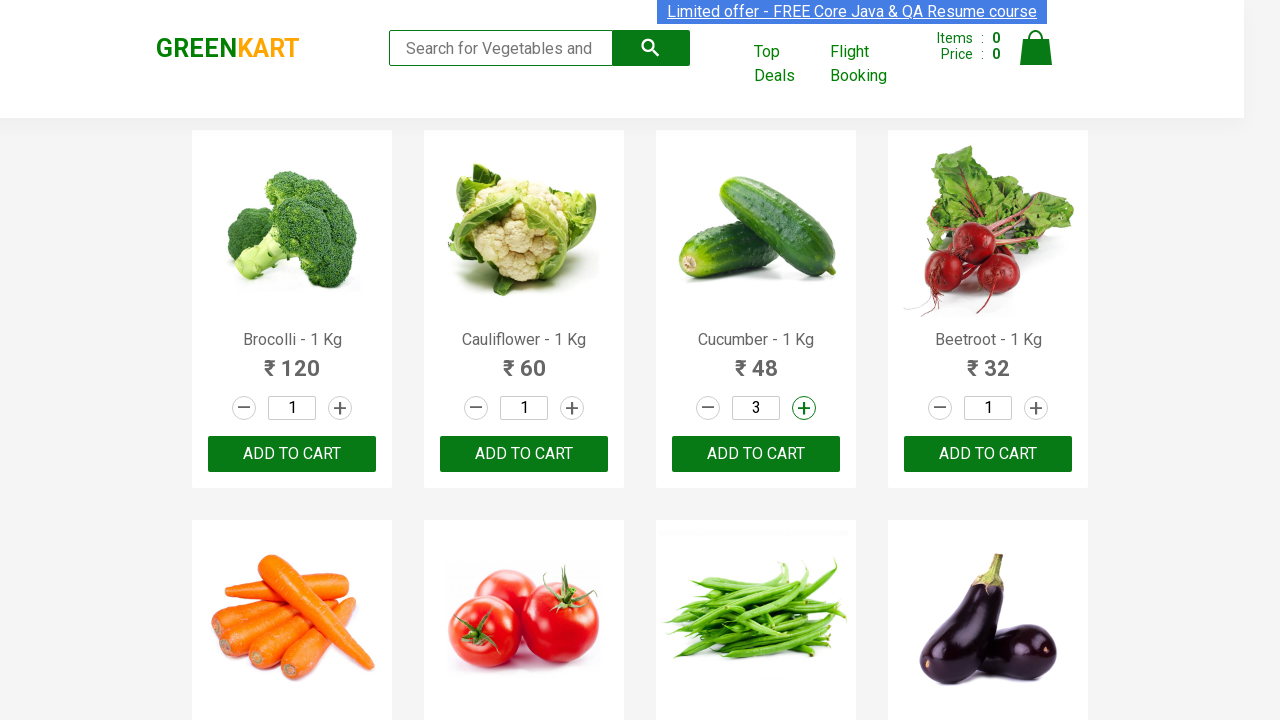

Clicked add to cart button for Cucumber at (756, 454) on xpath=//div[@class='product'] >> internal:has-text="Cucumber - 1 Kg"i >> .produc
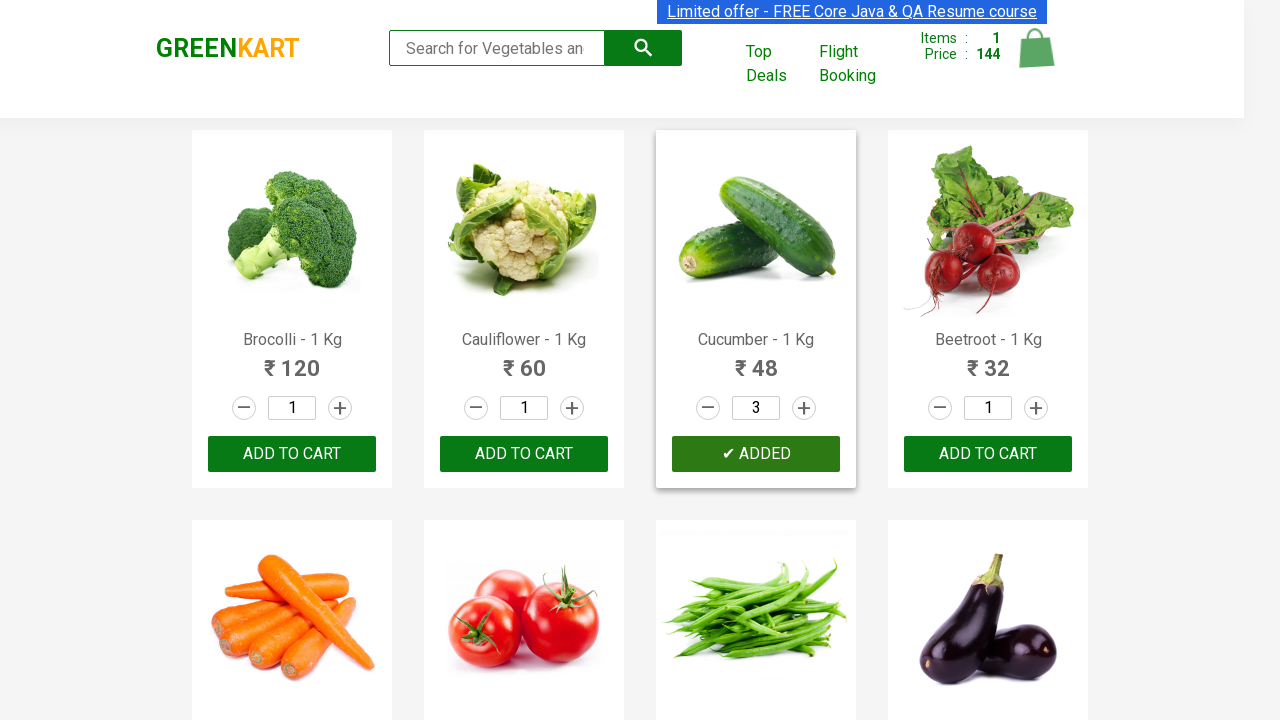

Double-clicked increment button for Beetroot to increase quantity at (1036, 408) on xpath=//div[@class='product'] >> internal:has-text="Beetroot - 1 Kg"i >> .increm
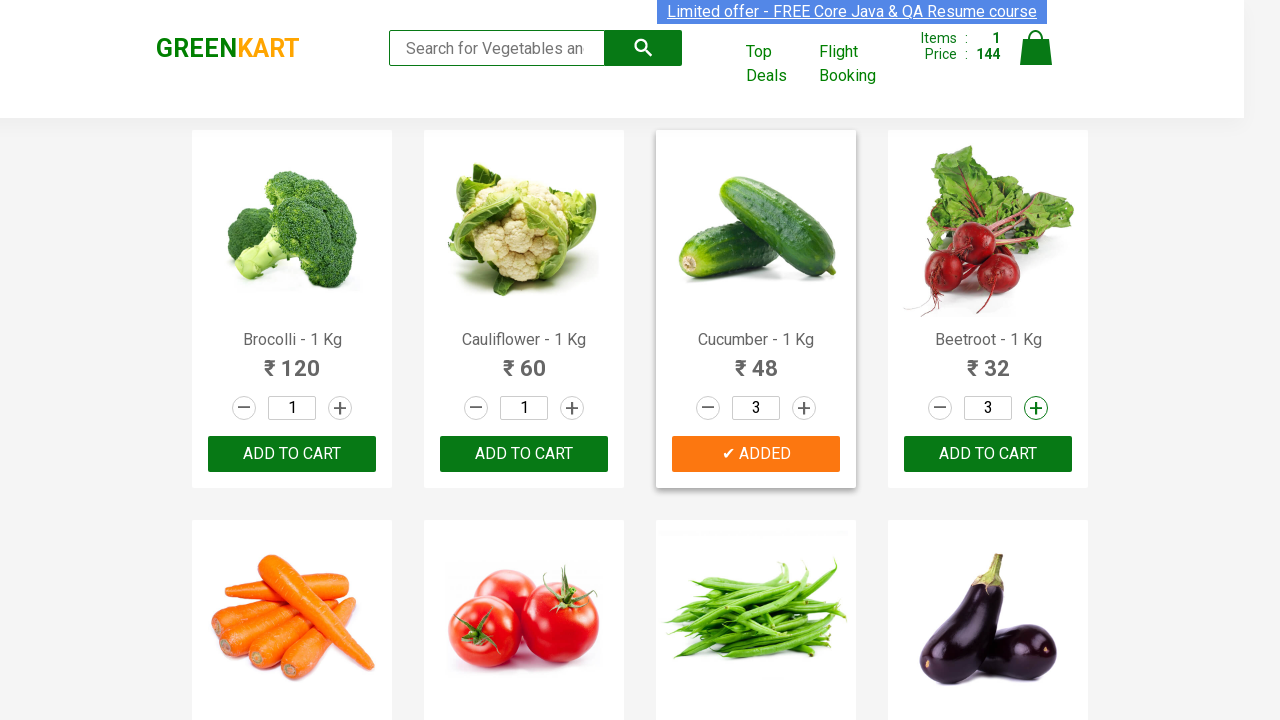

Clicked add to cart button for Beetroot at (988, 454) on xpath=//div[@class='product'] >> internal:has-text="Beetroot - 1 Kg"i >> .produc
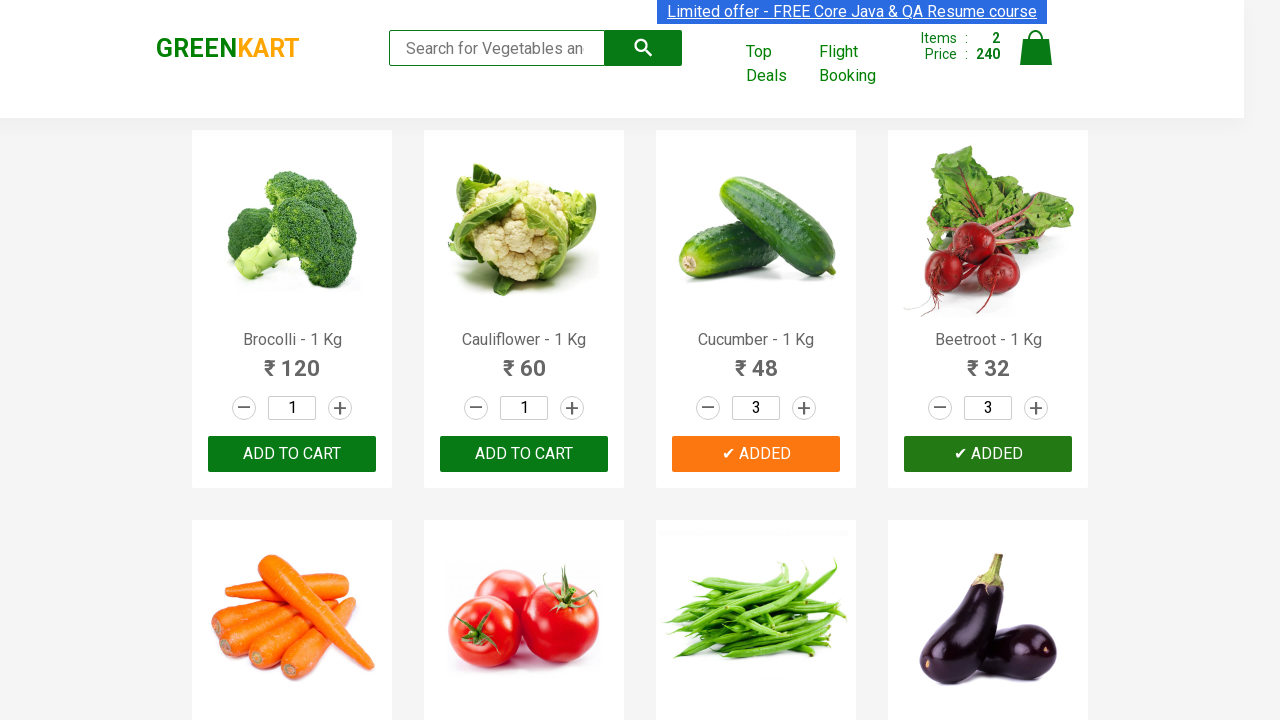

Opened shopping cart at (1036, 59) on xpath=//a[@class='cart-icon']
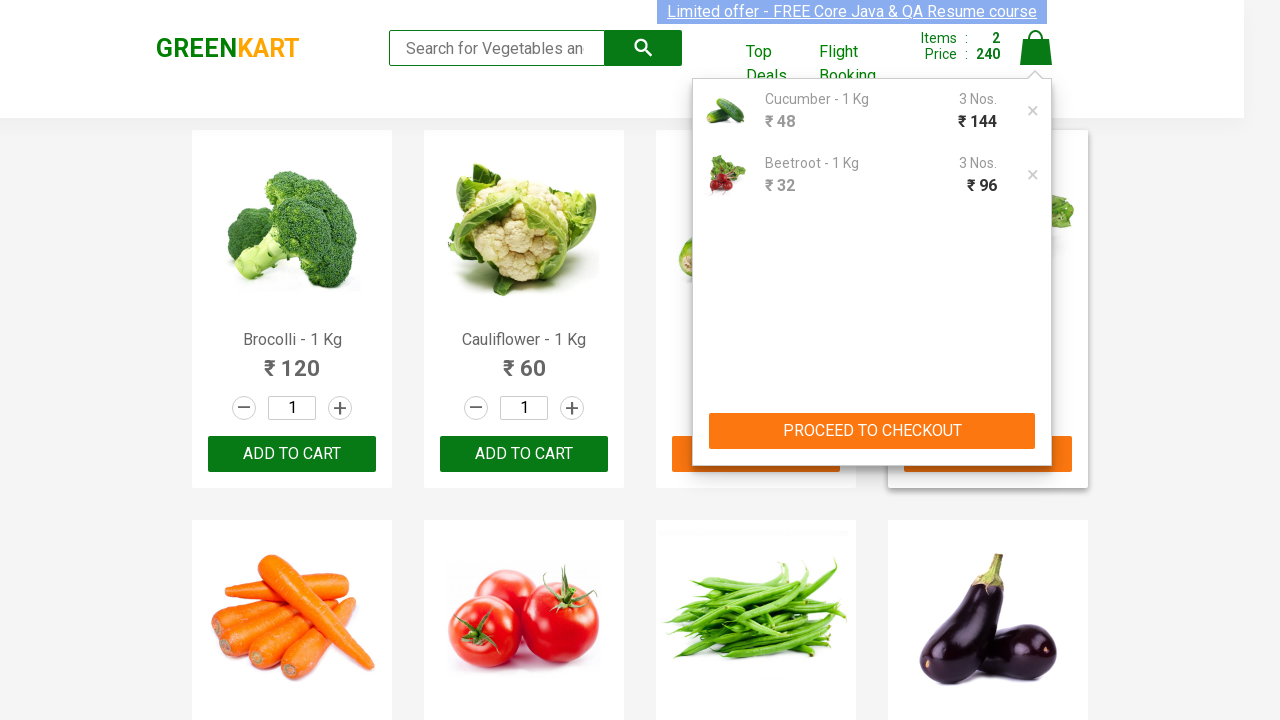

Clicked 'PROCEED TO CHECKOUT' button at (872, 431) on xpath=//button[text()='PROCEED TO CHECKOUT']
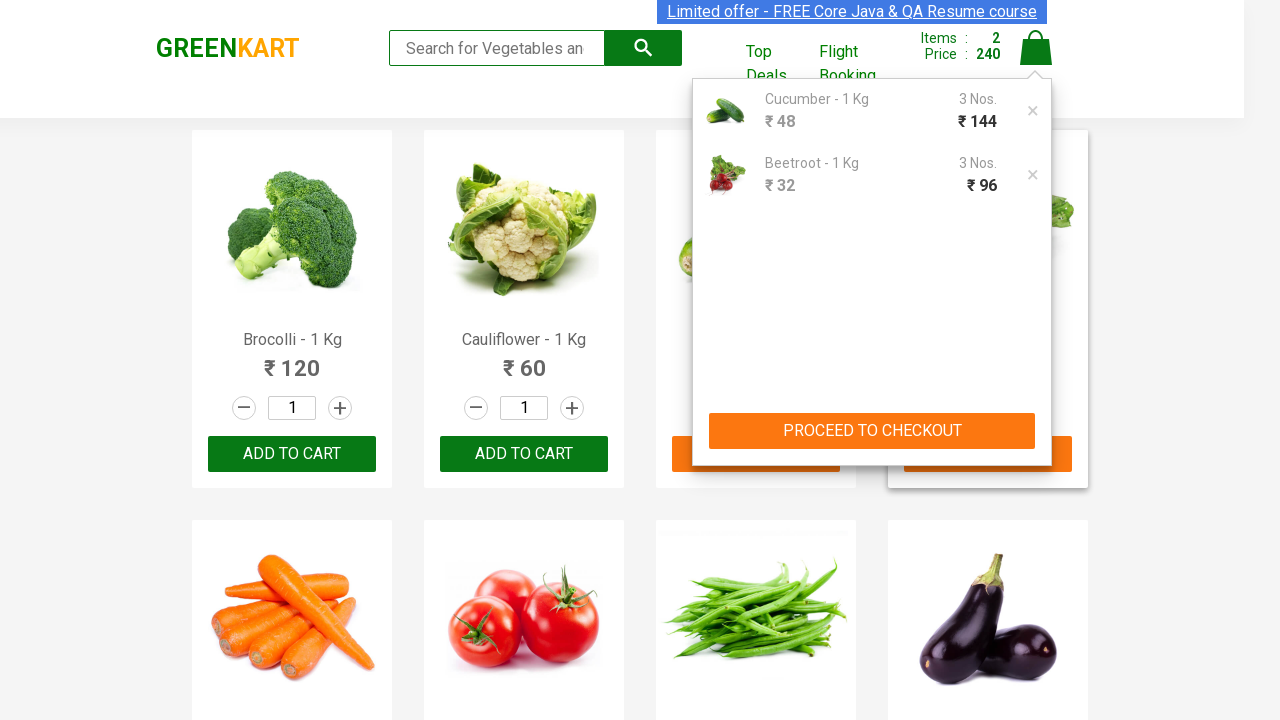

Clicked 'Place Order' button at (1036, 491) on xpath=//button[text()='Place Order']
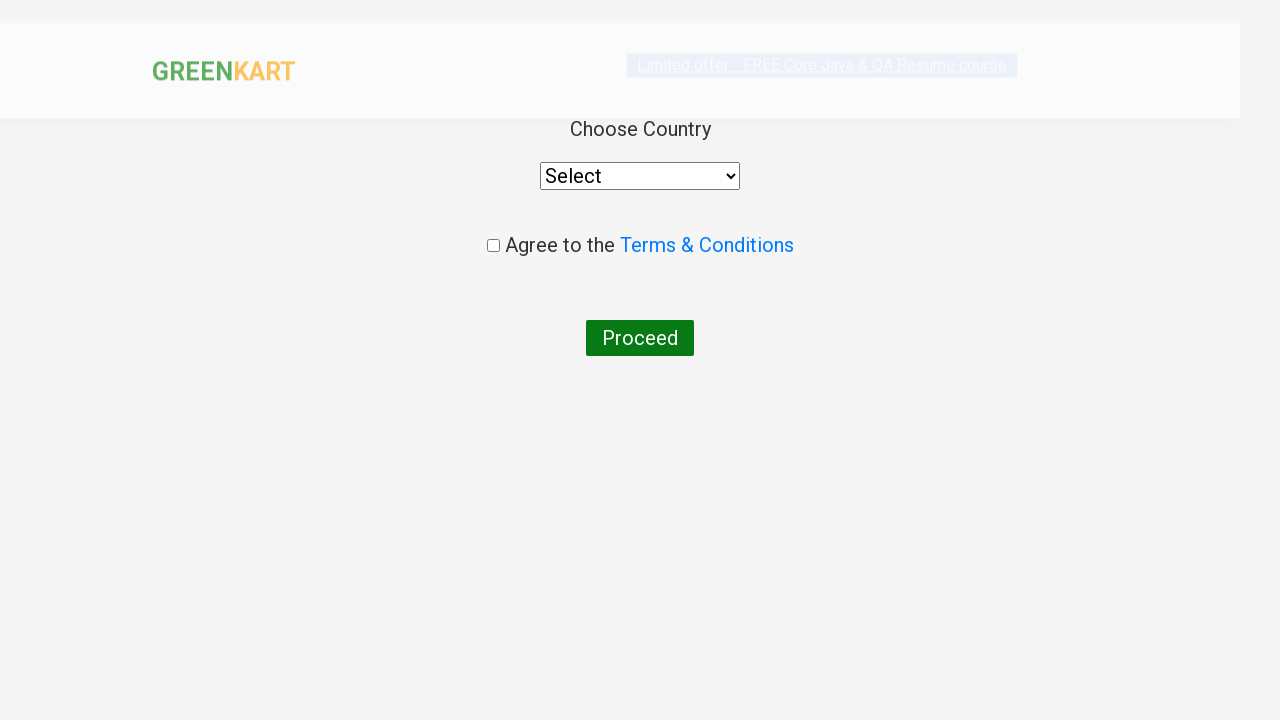

Selected 'Algeria' from country dropdown on select
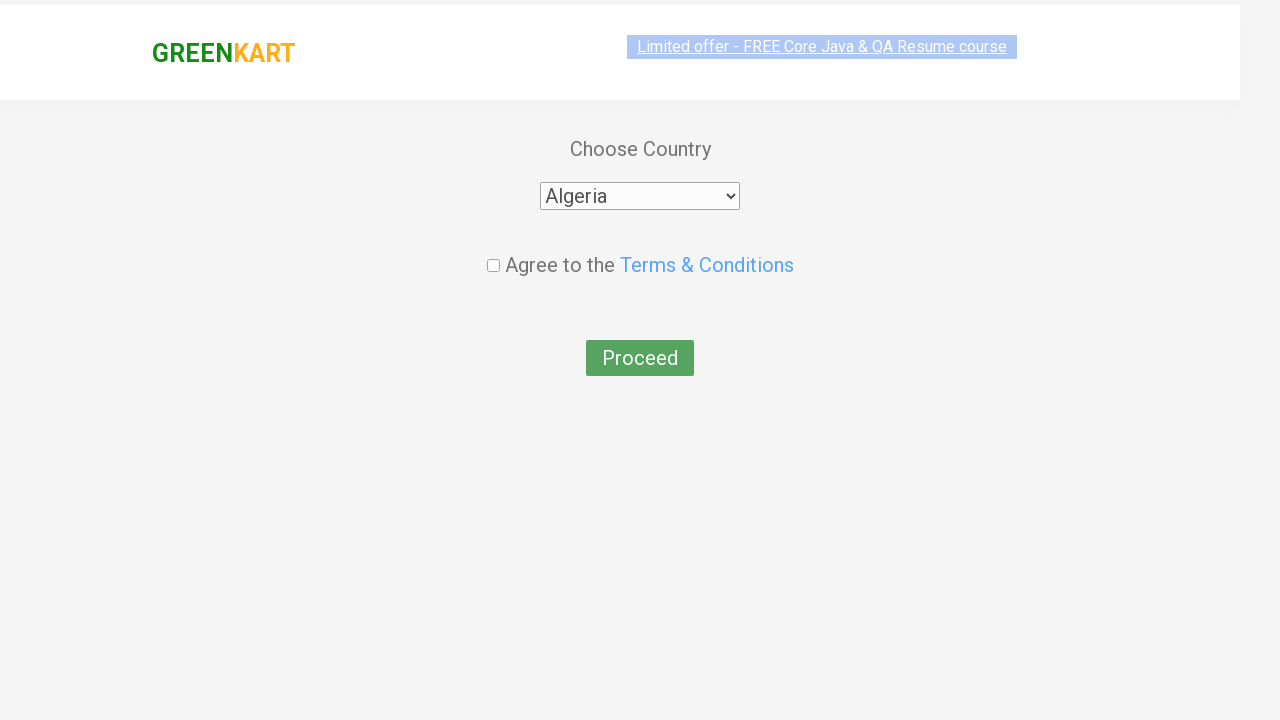

Clicked 'Proceed' button without accepting terms at (640, 338) on xpath=//button[text()='Proceed']
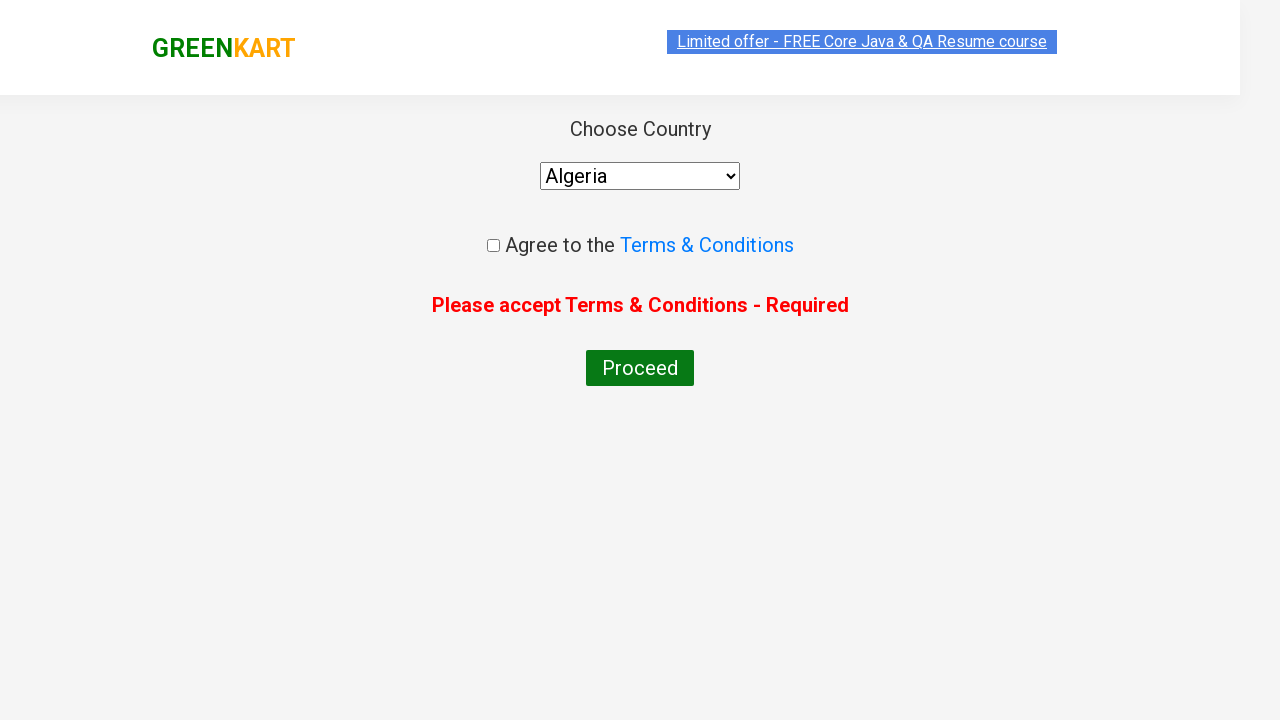

Checked terms and conditions checkbox at (493, 246) on xpath=//input[@type='checkbox']
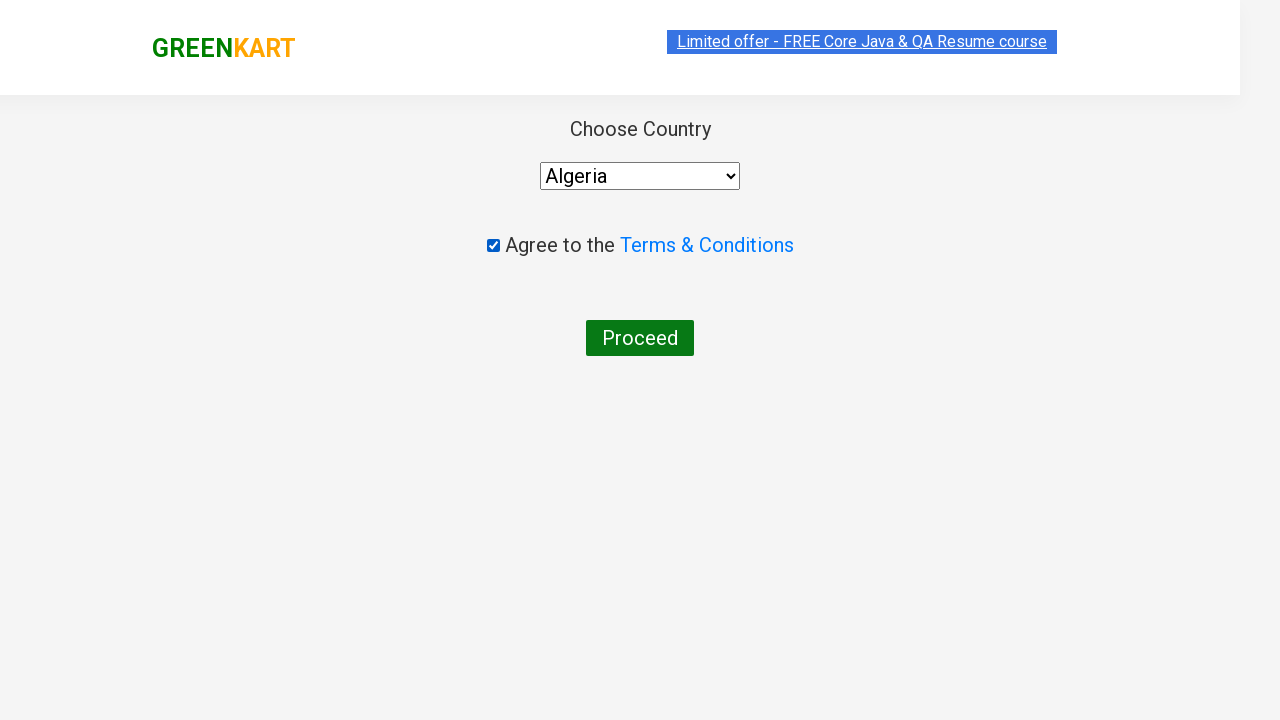

Clicked 'Proceed' button to complete order at (640, 338) on xpath=//button[text()='Proceed']
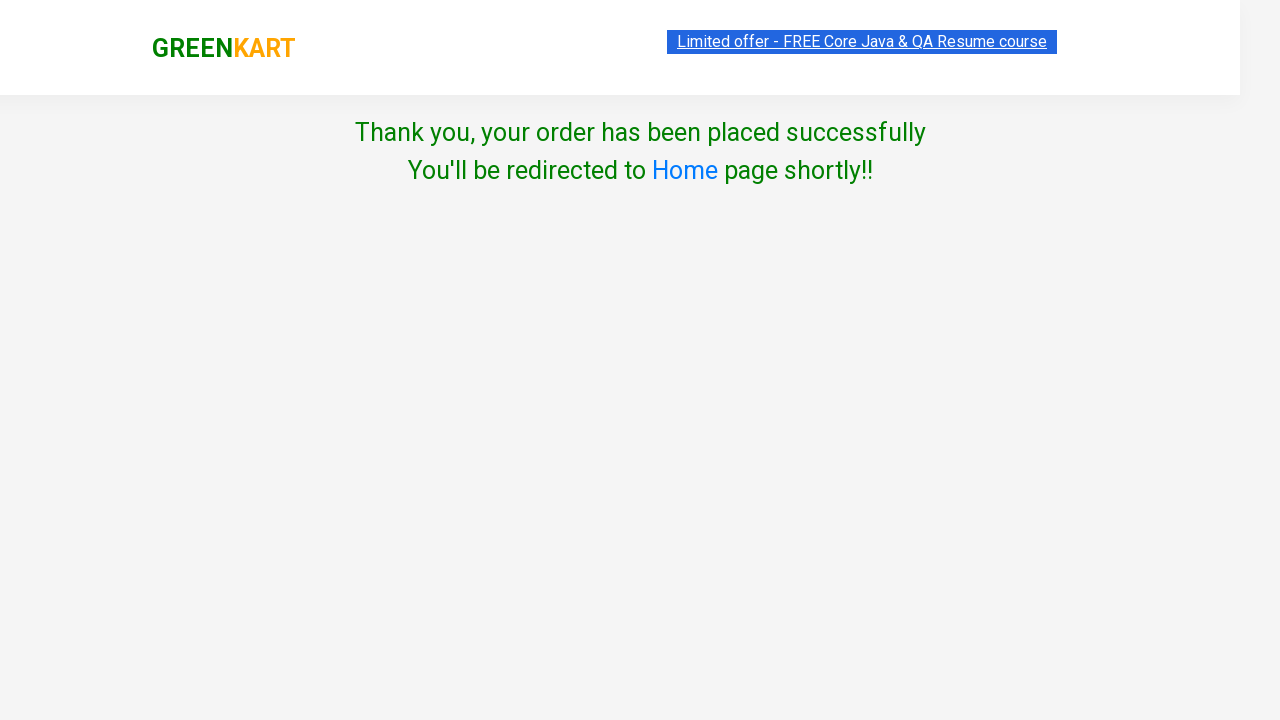

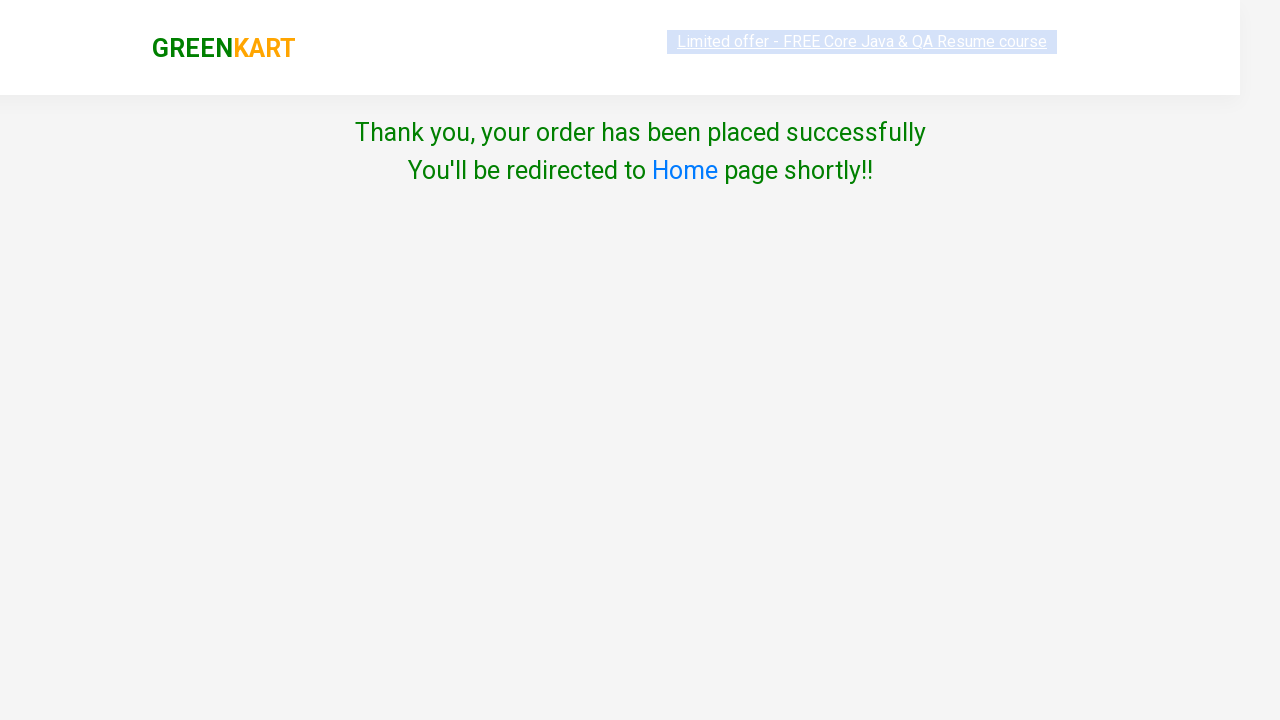